Tests the jQuery UI Datepicker widget by navigating to the demo page, switching to the iframe containing the datepicker, opening the datepicker calendar, and clicking through to change months.

Starting URL: https://jqueryui.com/

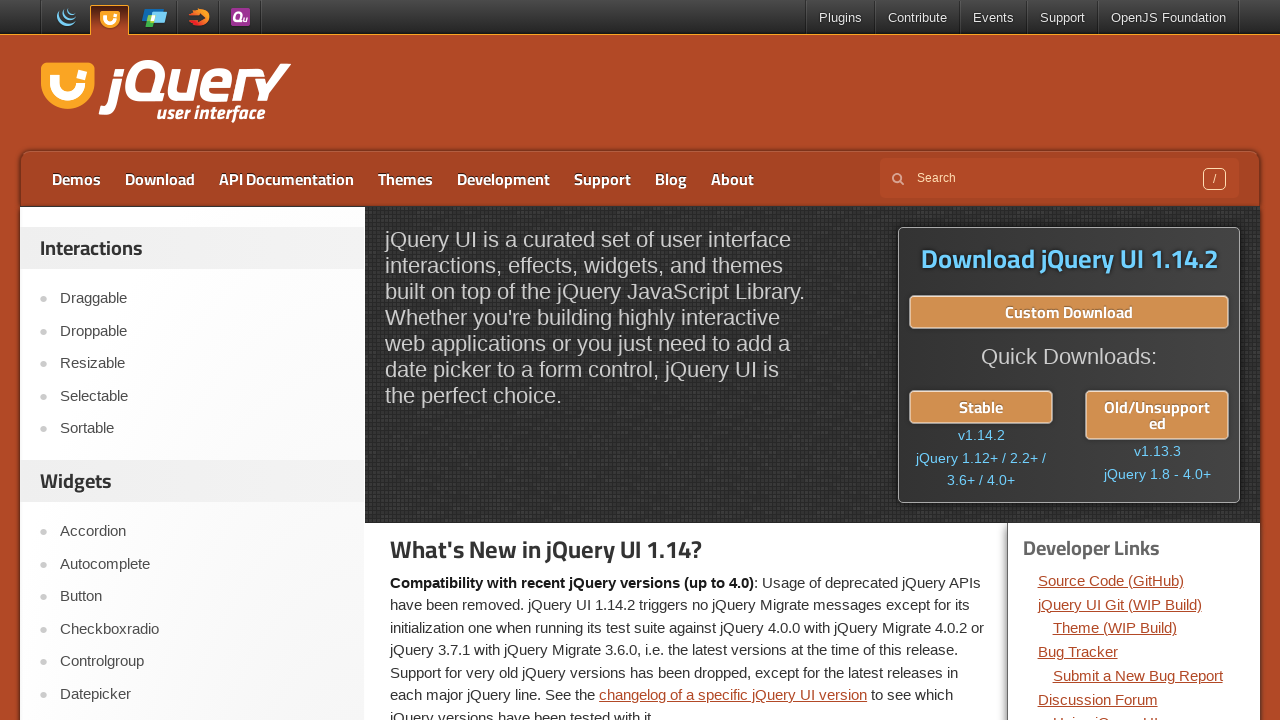

Scrolled down 800 pixels to view available widgets
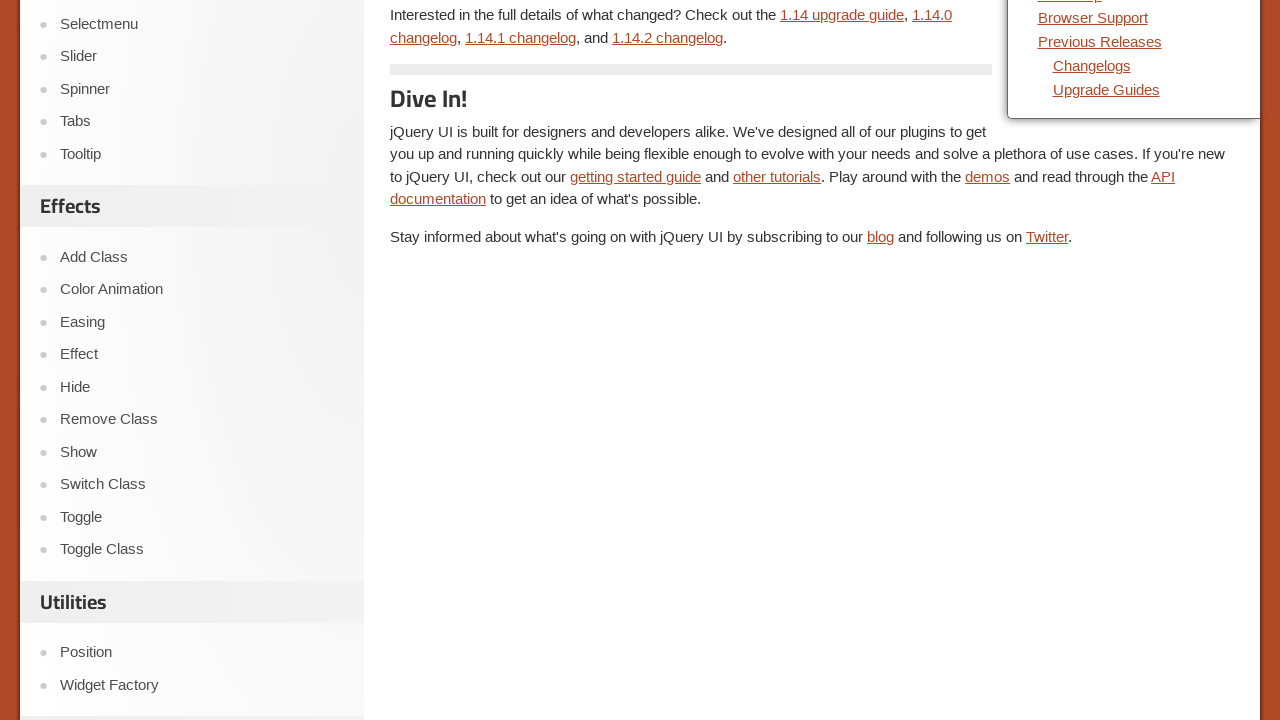

Clicked on Datepicker widget link at (202, 360) on text=Datepicker
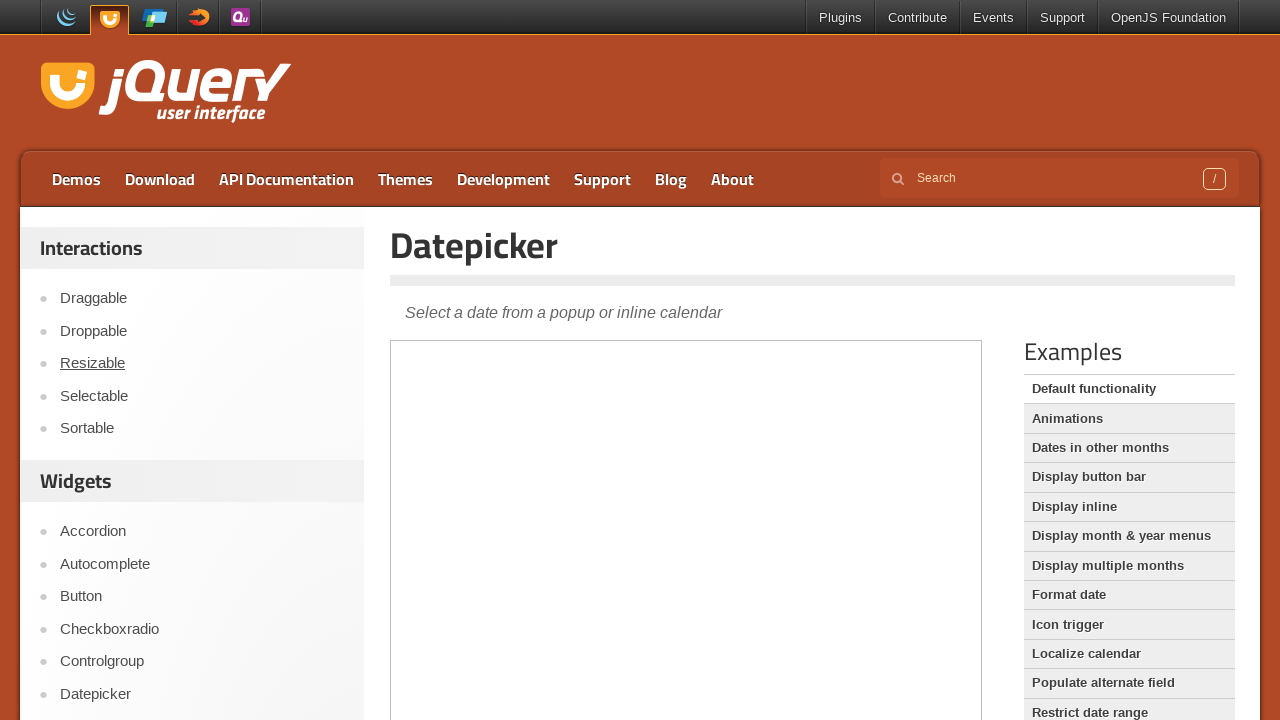

Located the demo iframe containing the datepicker
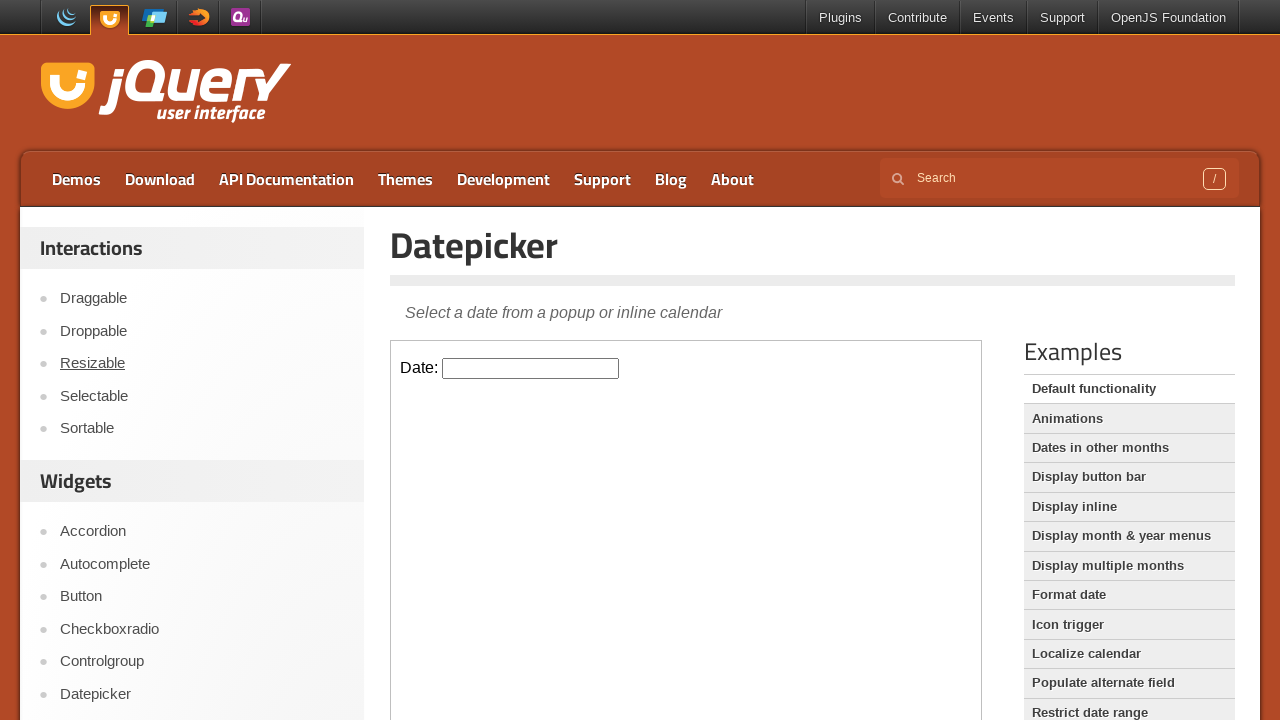

Clicked on datepicker input field to open calendar at (531, 368) on iframe.demo-frame >> nth=0 >> internal:control=enter-frame >> #datepicker
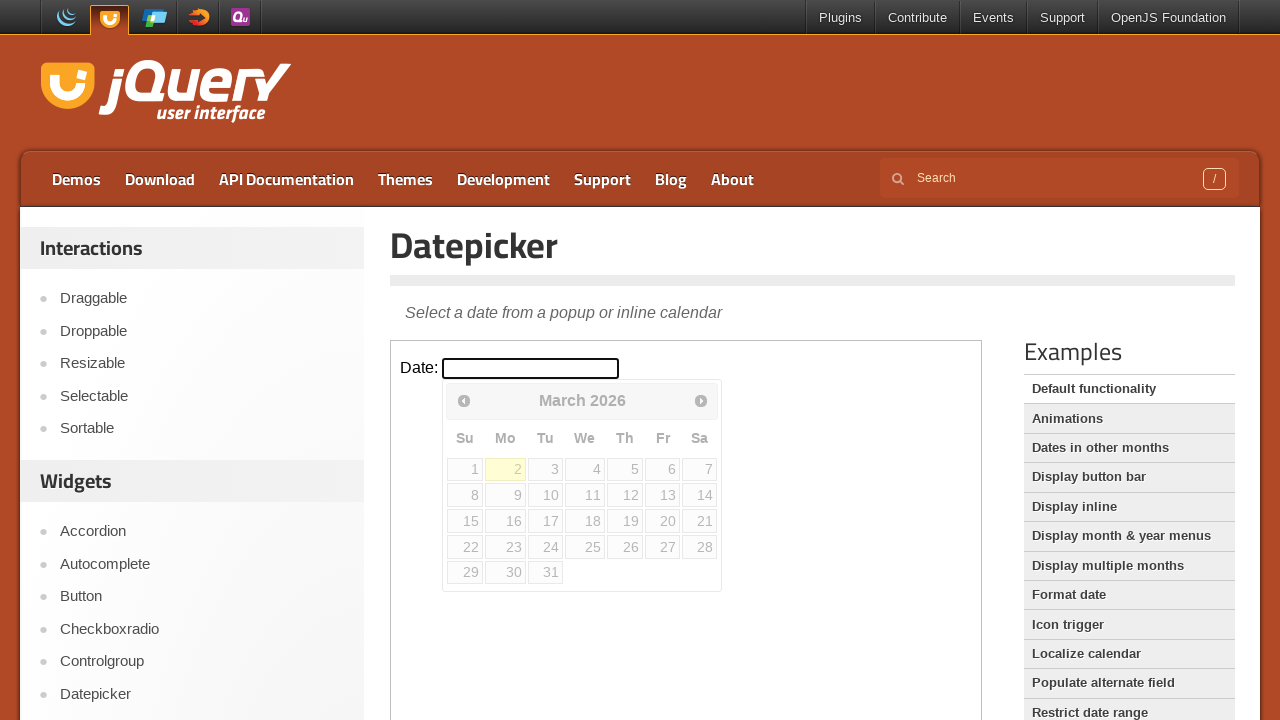

Selected a date from the second row, seventh column of the calendar at (700, 495) on iframe.demo-frame >> nth=0 >> internal:control=enter-frame >> xpath=//*[@id='ui-
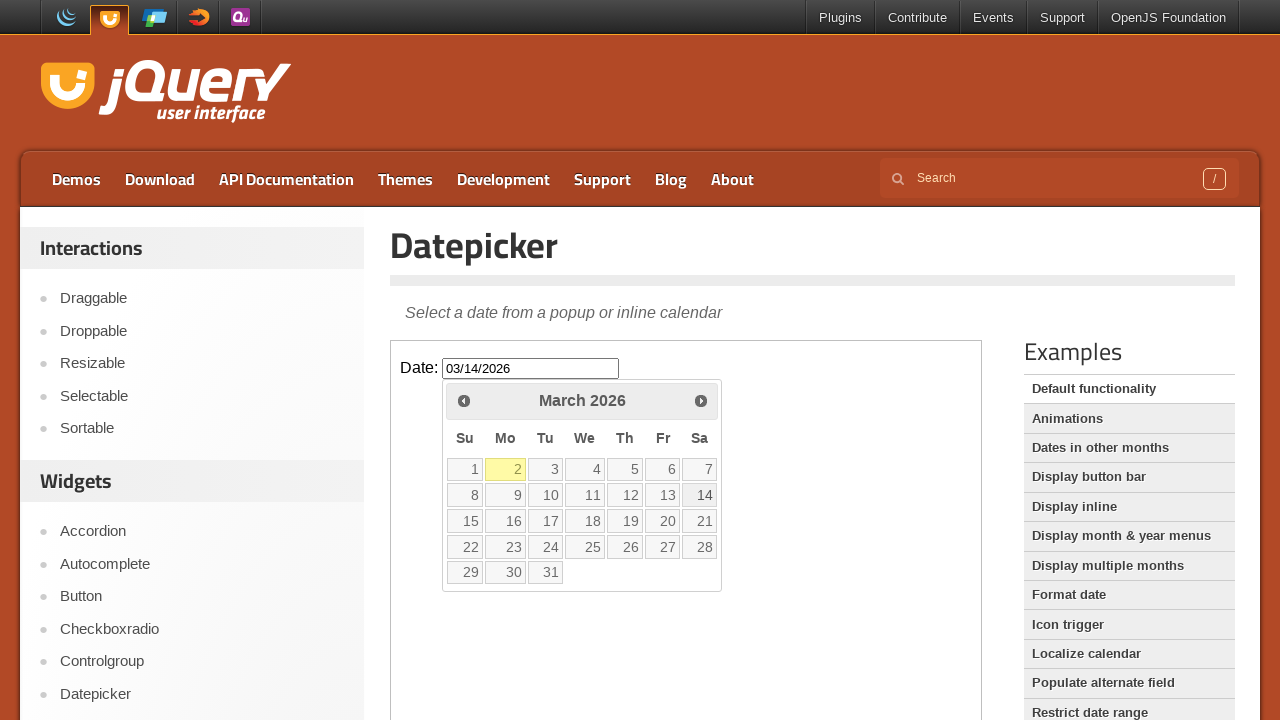

Clicked on datepicker input field again to reopen calendar at (531, 368) on iframe.demo-frame >> nth=0 >> internal:control=enter-frame >> #datepicker
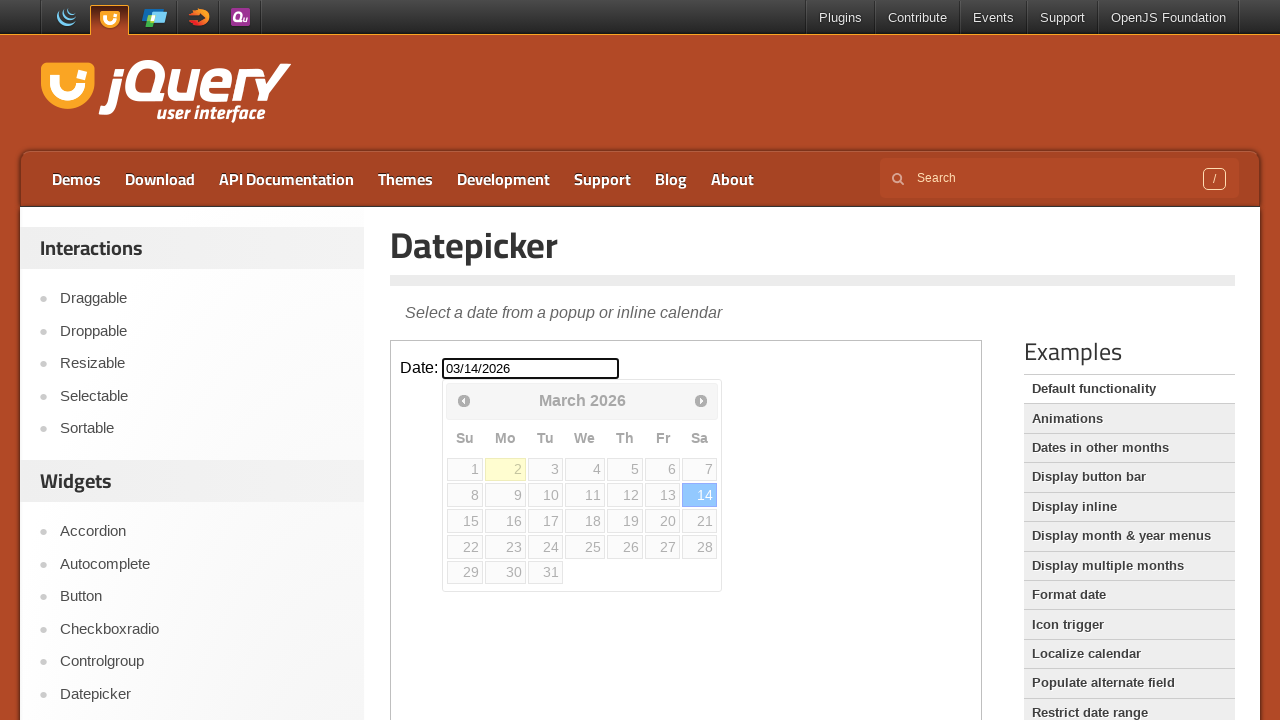

Clicked next month arrow button (iteration 1 of 4) at (701, 400) on iframe.demo-frame >> nth=0 >> internal:control=enter-frame >> xpath=//*[@id='ui-
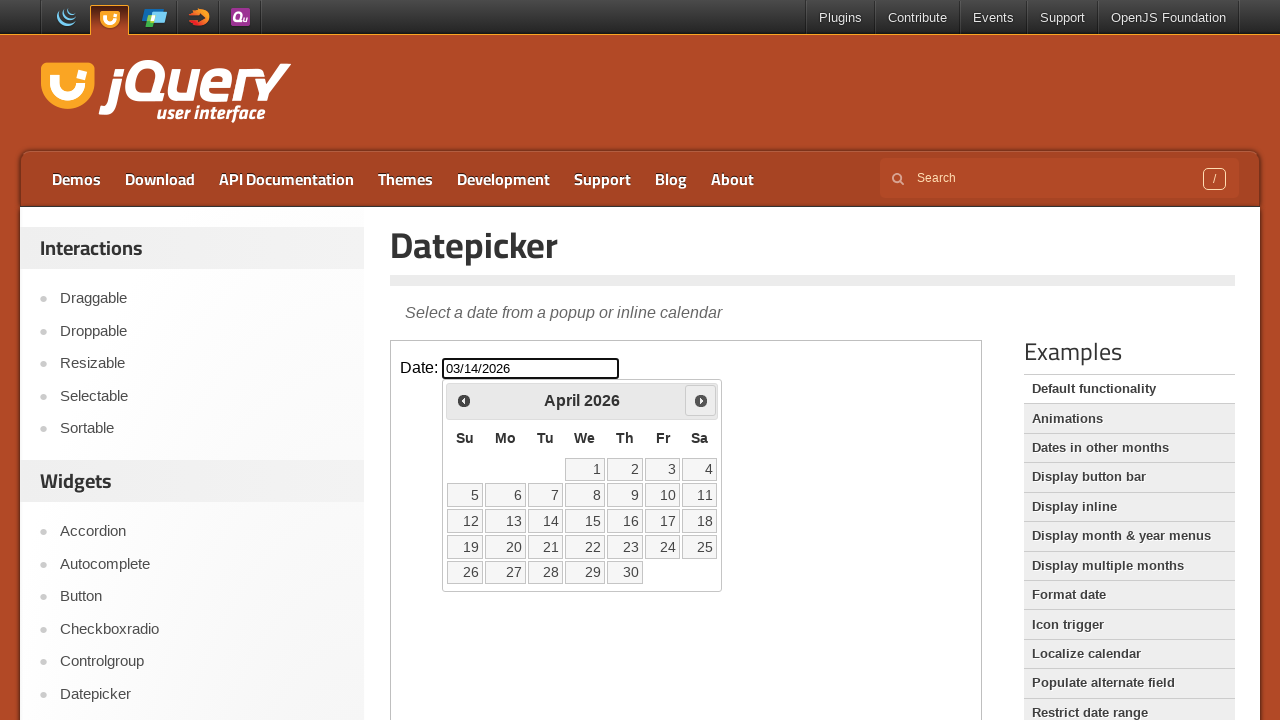

Clicked next month arrow button (iteration 2 of 4) at (701, 400) on iframe.demo-frame >> nth=0 >> internal:control=enter-frame >> xpath=//*[@id='ui-
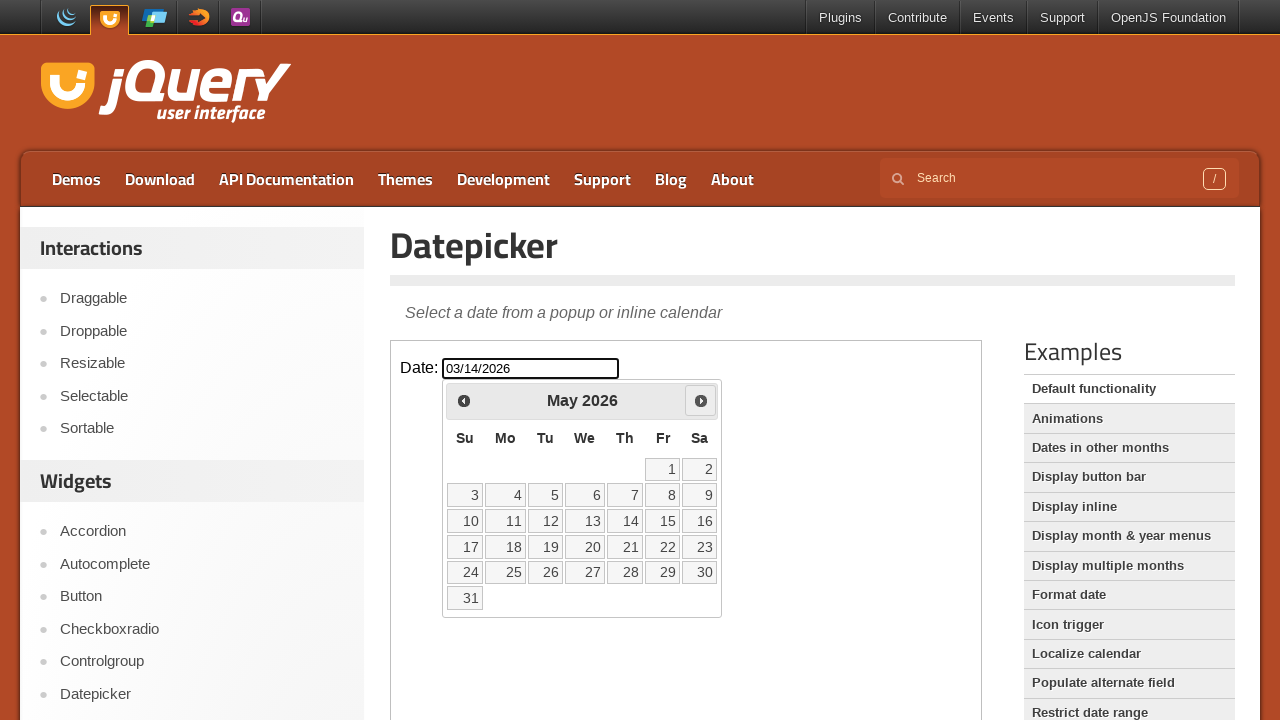

Clicked next month arrow button (iteration 3 of 4) at (701, 400) on iframe.demo-frame >> nth=0 >> internal:control=enter-frame >> xpath=//*[@id='ui-
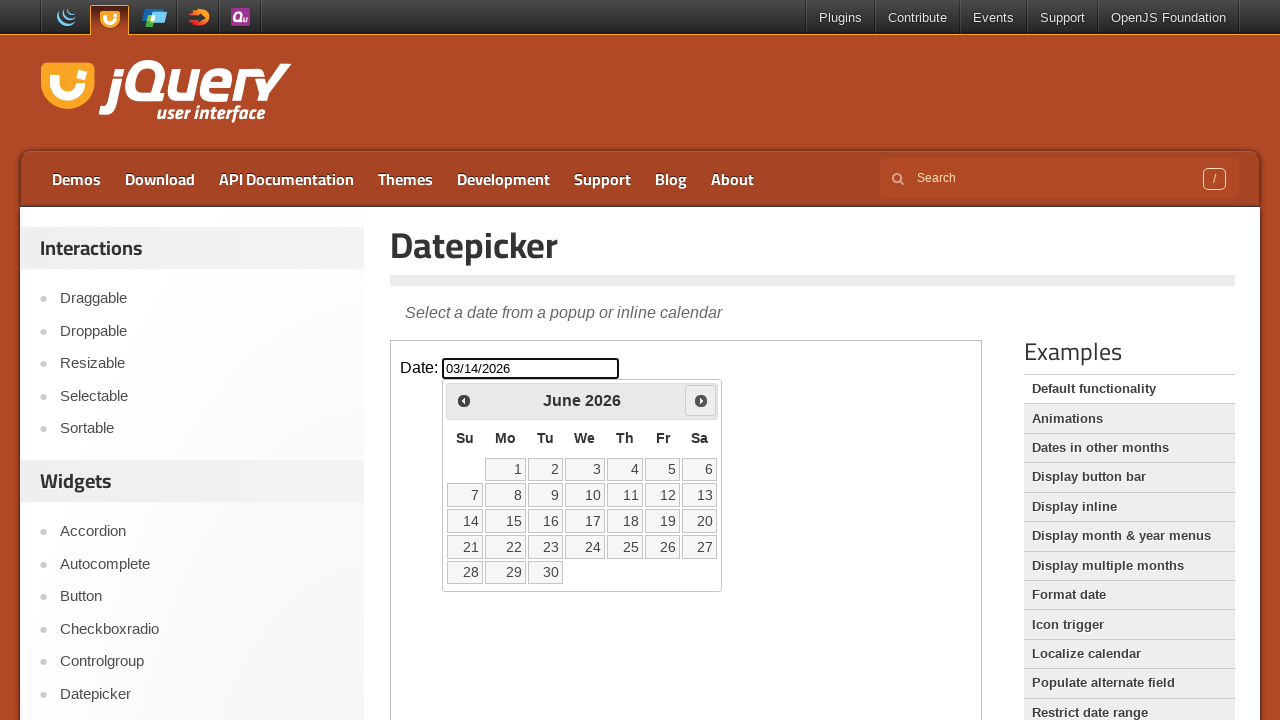

Clicked next month arrow button (iteration 4 of 4) at (701, 400) on iframe.demo-frame >> nth=0 >> internal:control=enter-frame >> xpath=//*[@id='ui-
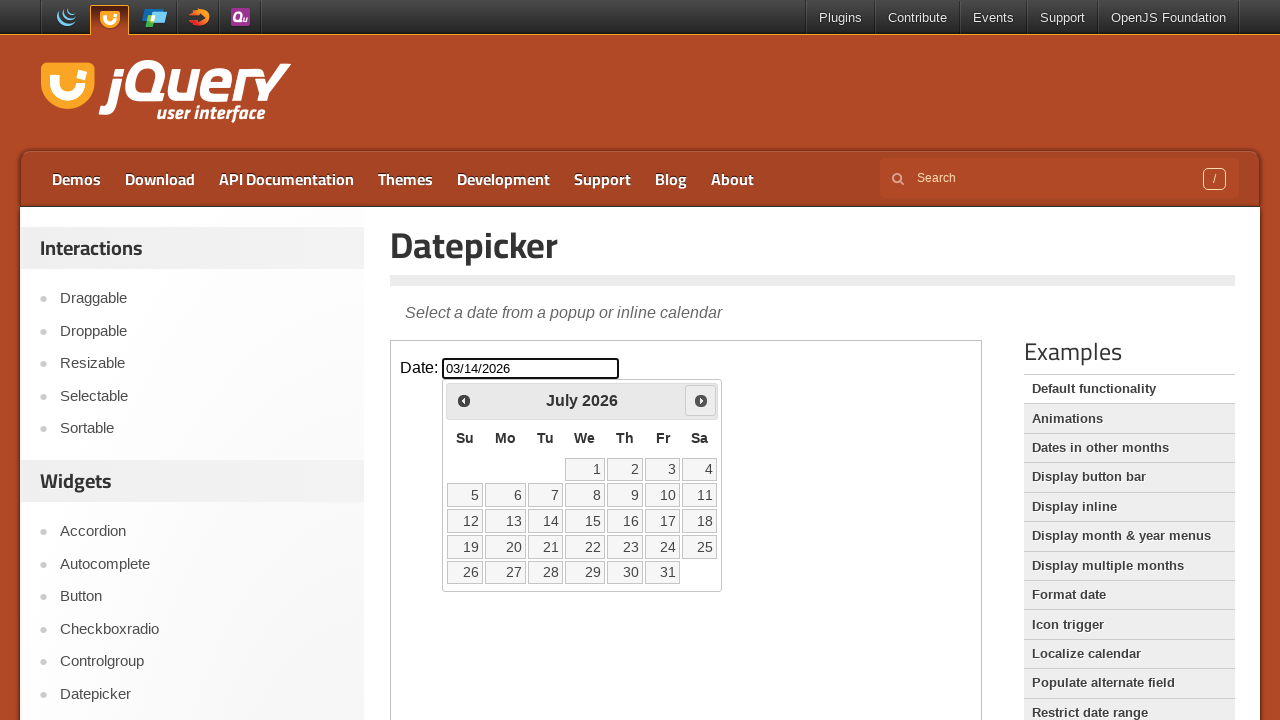

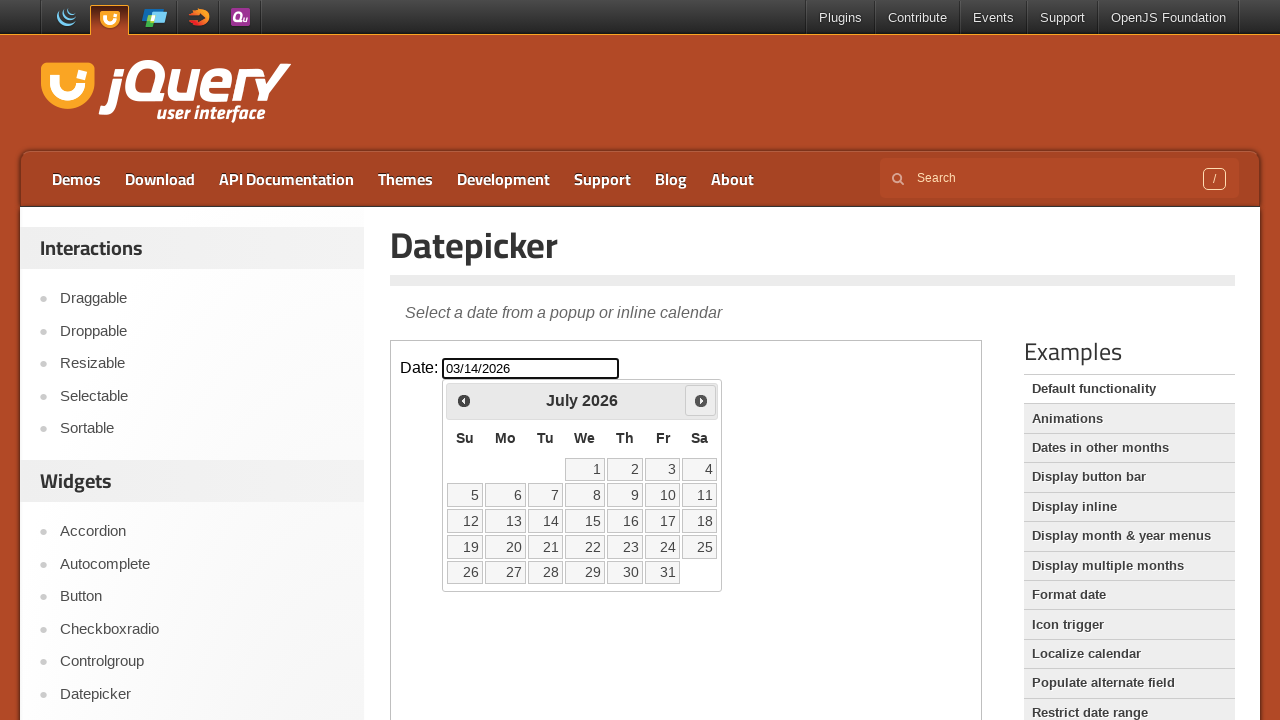